Tests that the potencia (power) field behavior with mixed alphanumeric input

Starting URL: https://carros-crud.vercel.app/

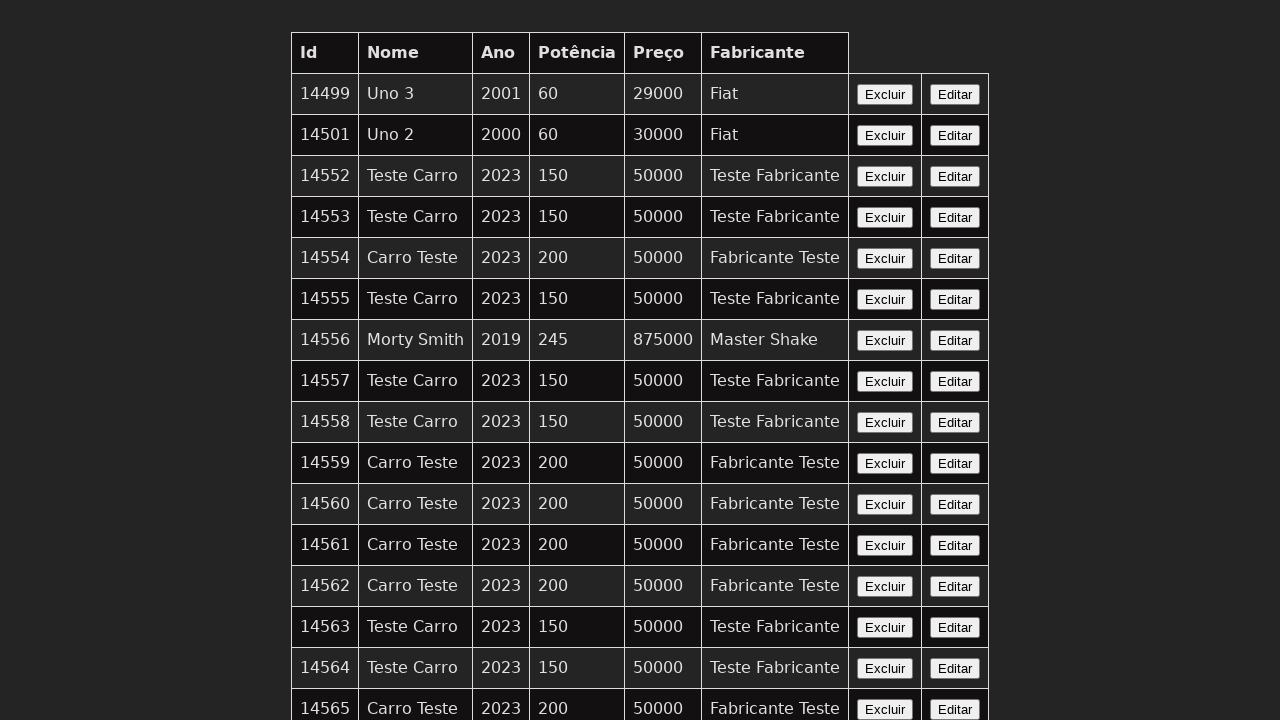

Navigated to carros-crud application
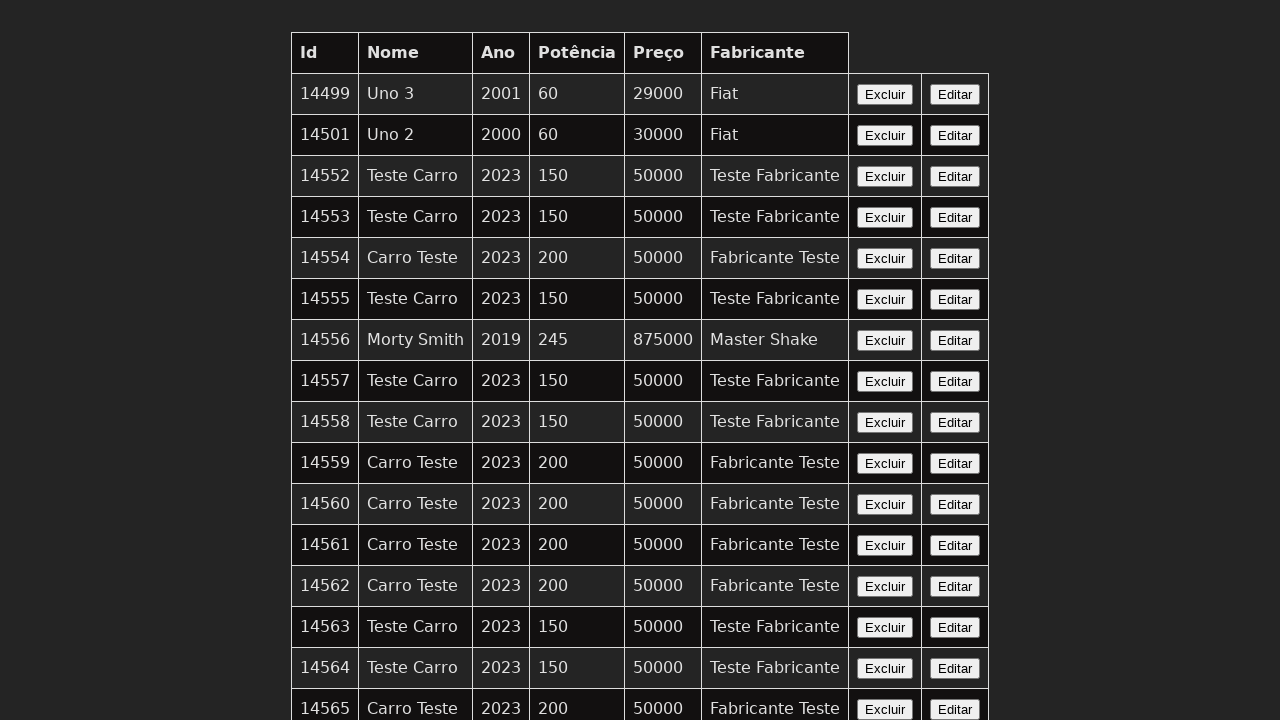

Filled potencia field with mixed alphanumeric input 'abc123' on input[name='potencia']
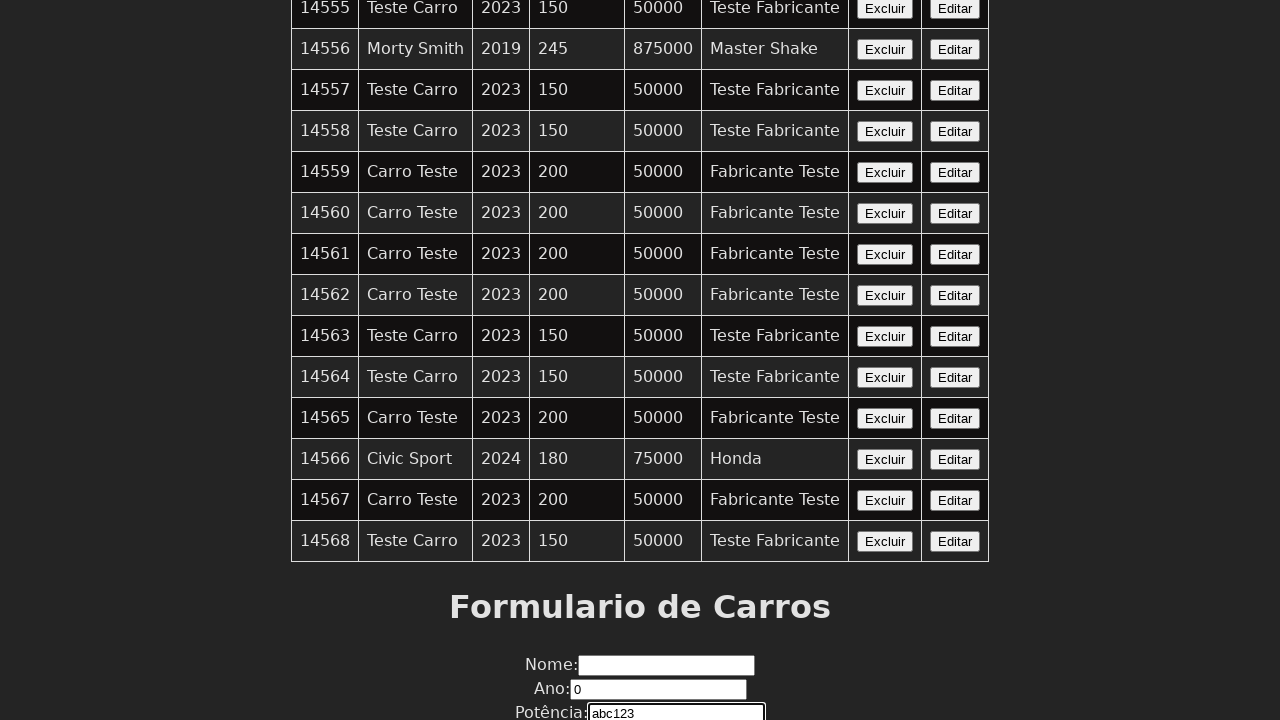

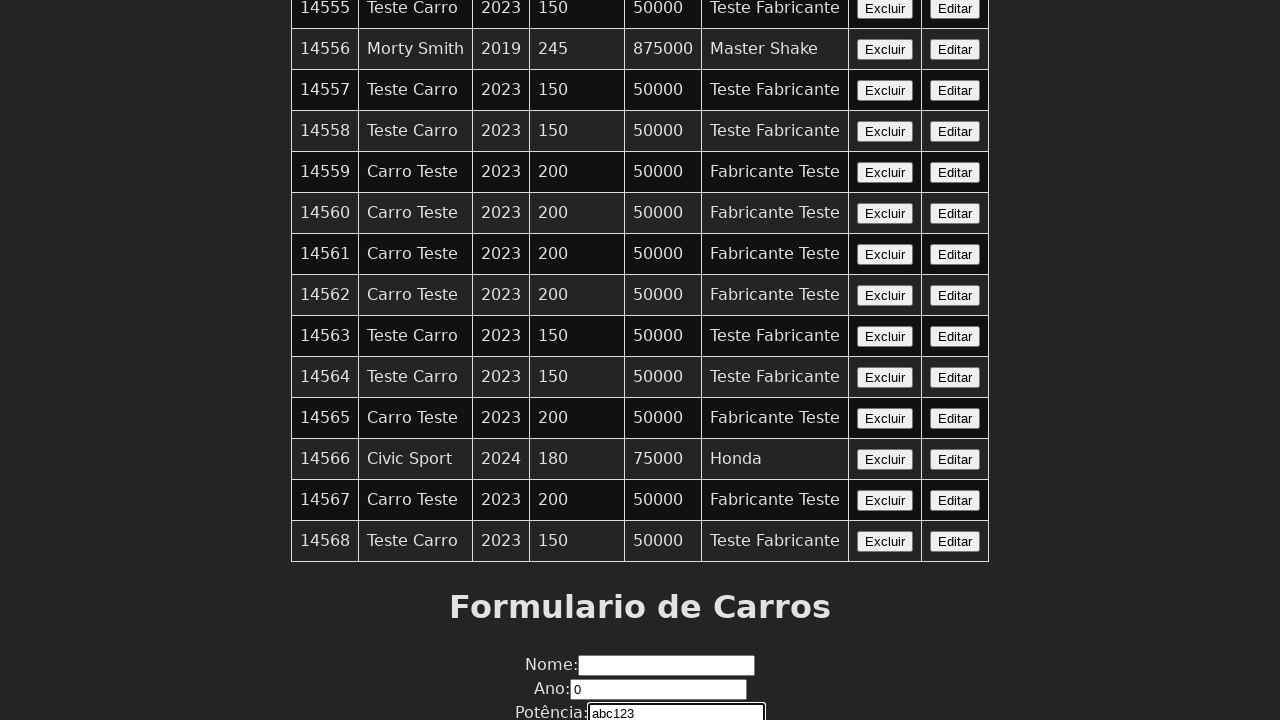